Tests that the category title elements contain the correct text on the Cleverbots homepage after language switch

Starting URL: https://cleverbots.ru/

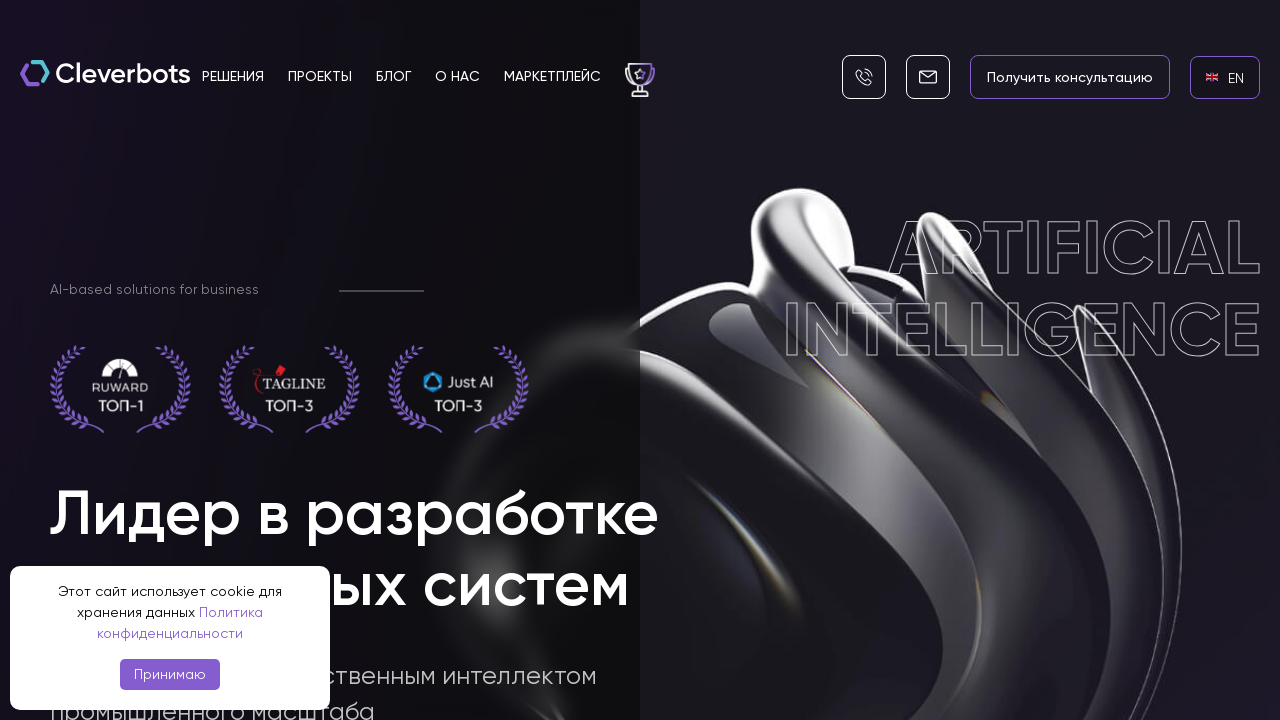

English language link became visible
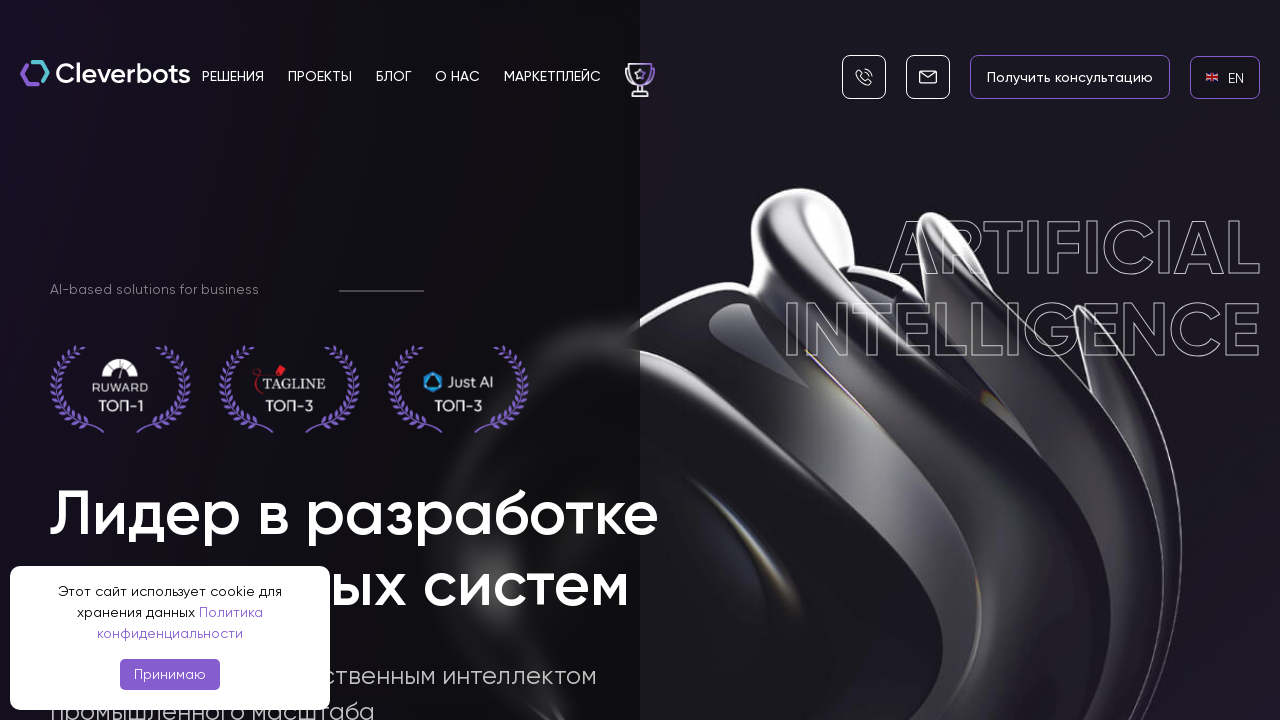

Clicked English language link at (1225, 77) on internal:role=link[name="en EN"i]
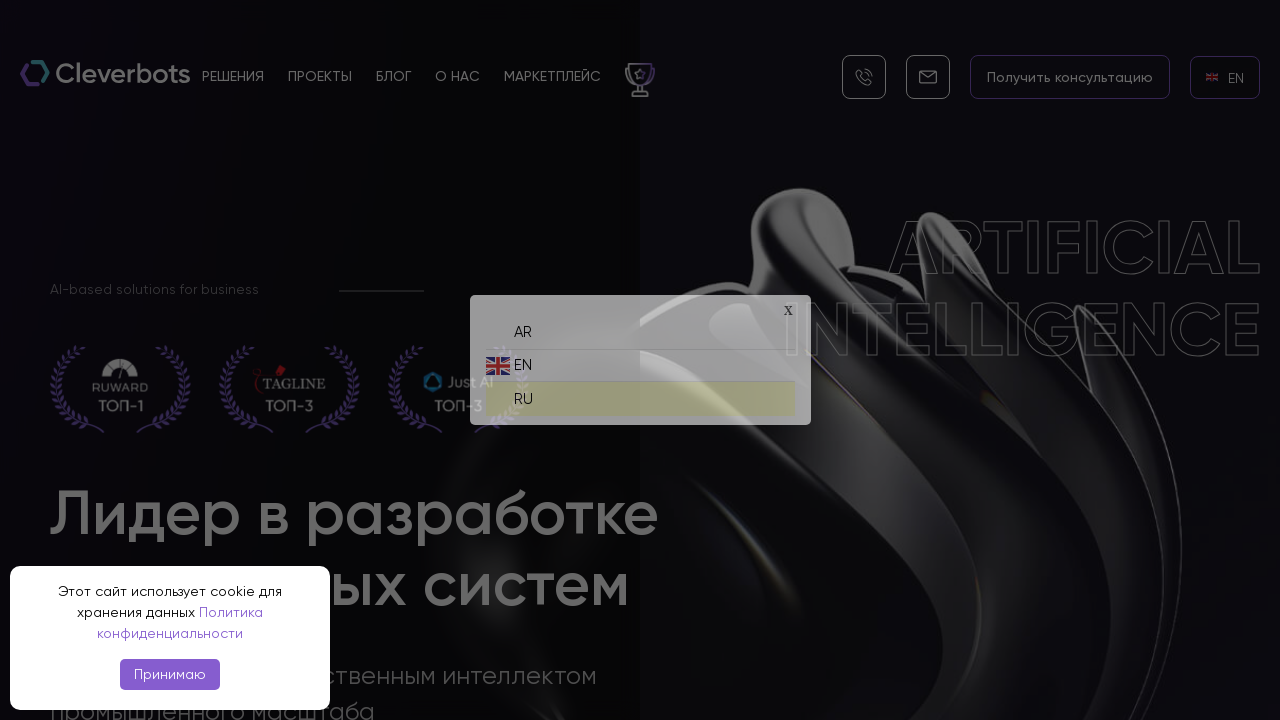

Russian language link became visible
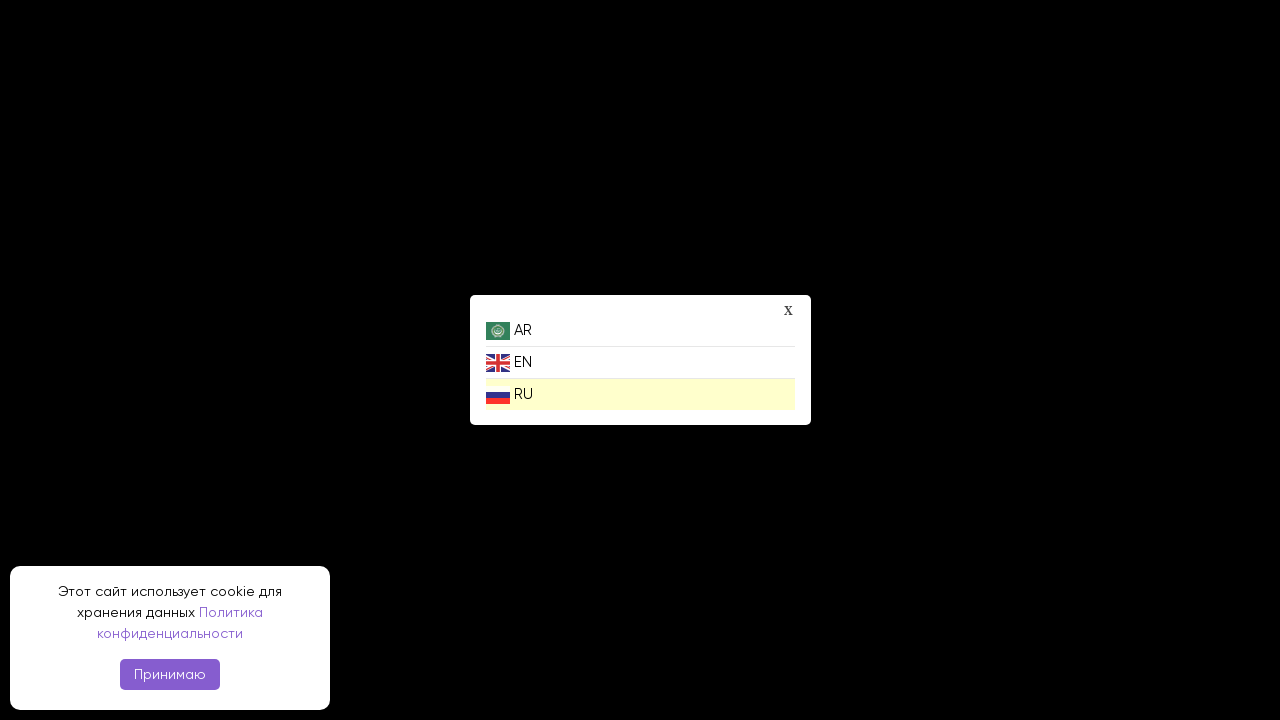

Clicked Russian language link to switch to Russian at (640, 394) on internal:role=link[name="ru RU"i]
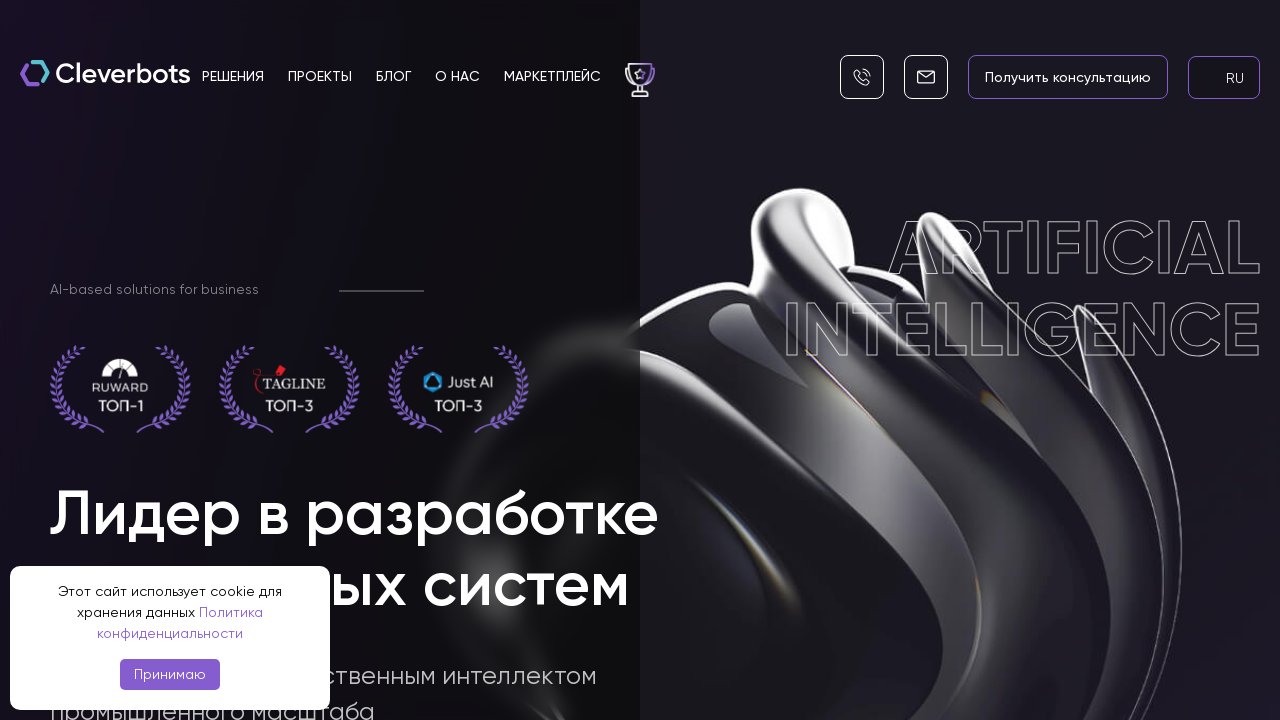

Verified 'Новости Cleverbots' text is visible
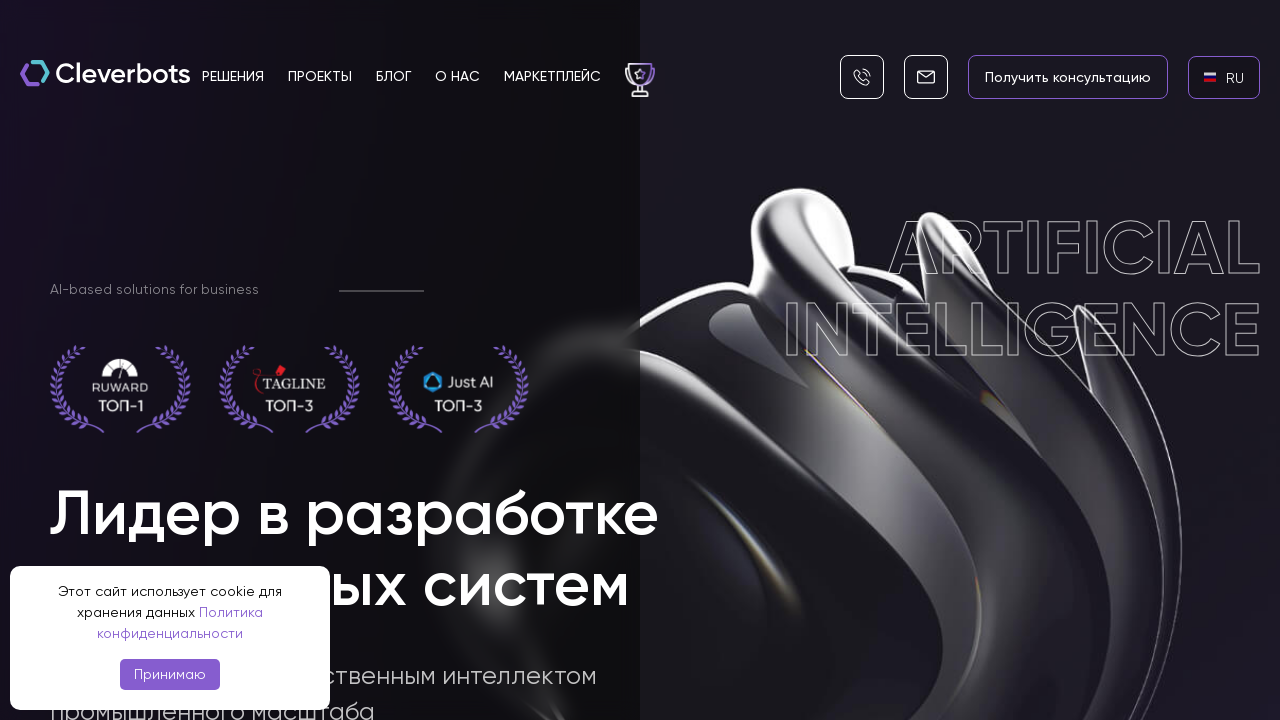

Verified 'Сегодня:' text is visible
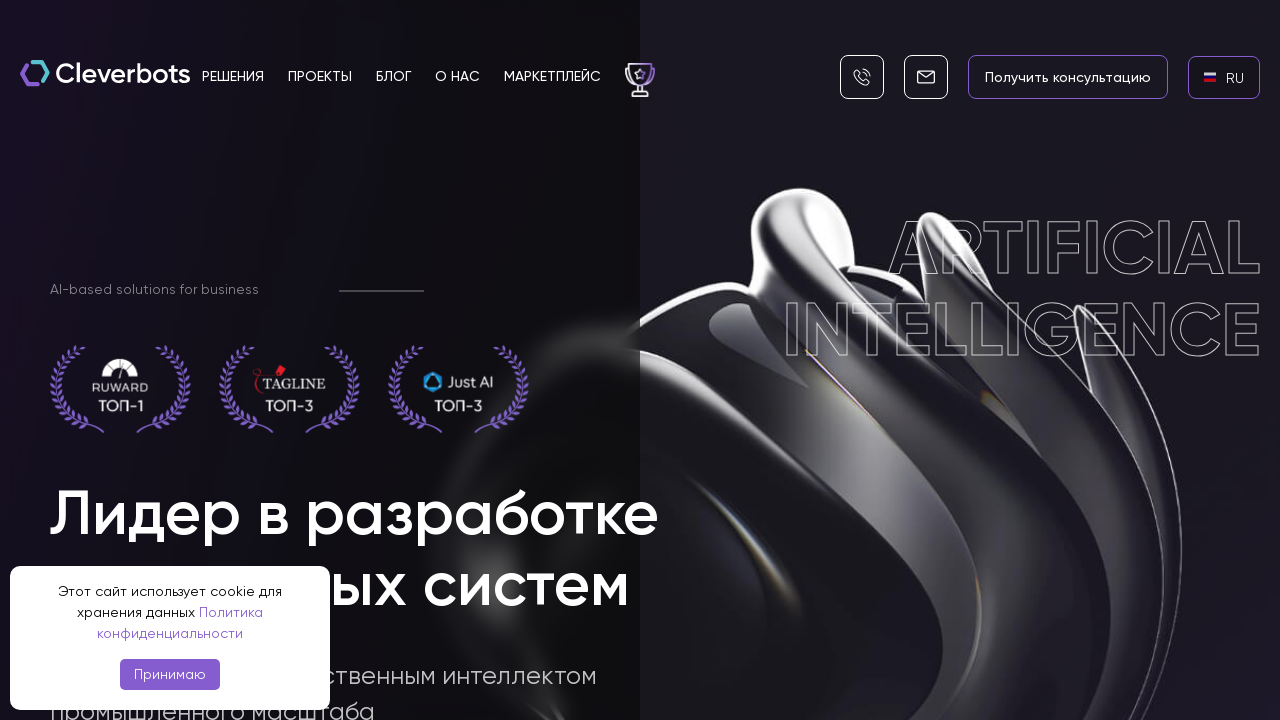

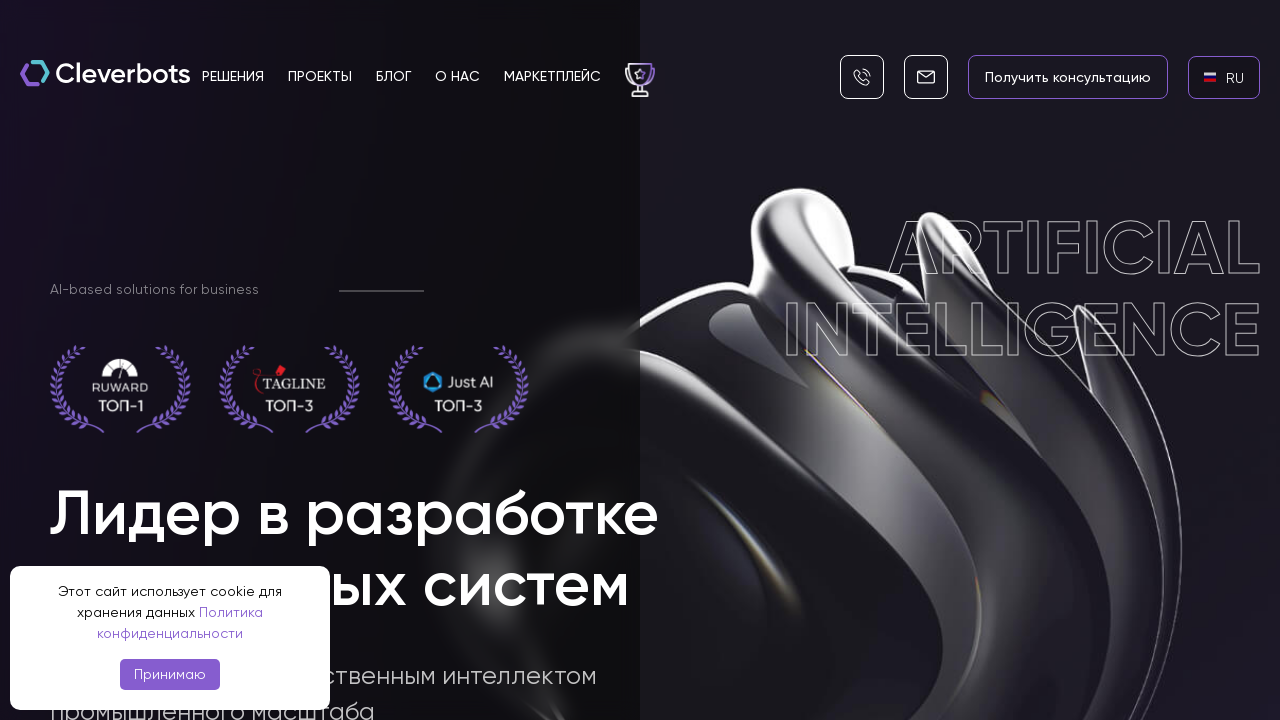